Selects the default 'Select' option from dropdown

Starting URL: https://rahulshettyacademy.com/AutomationPractice/

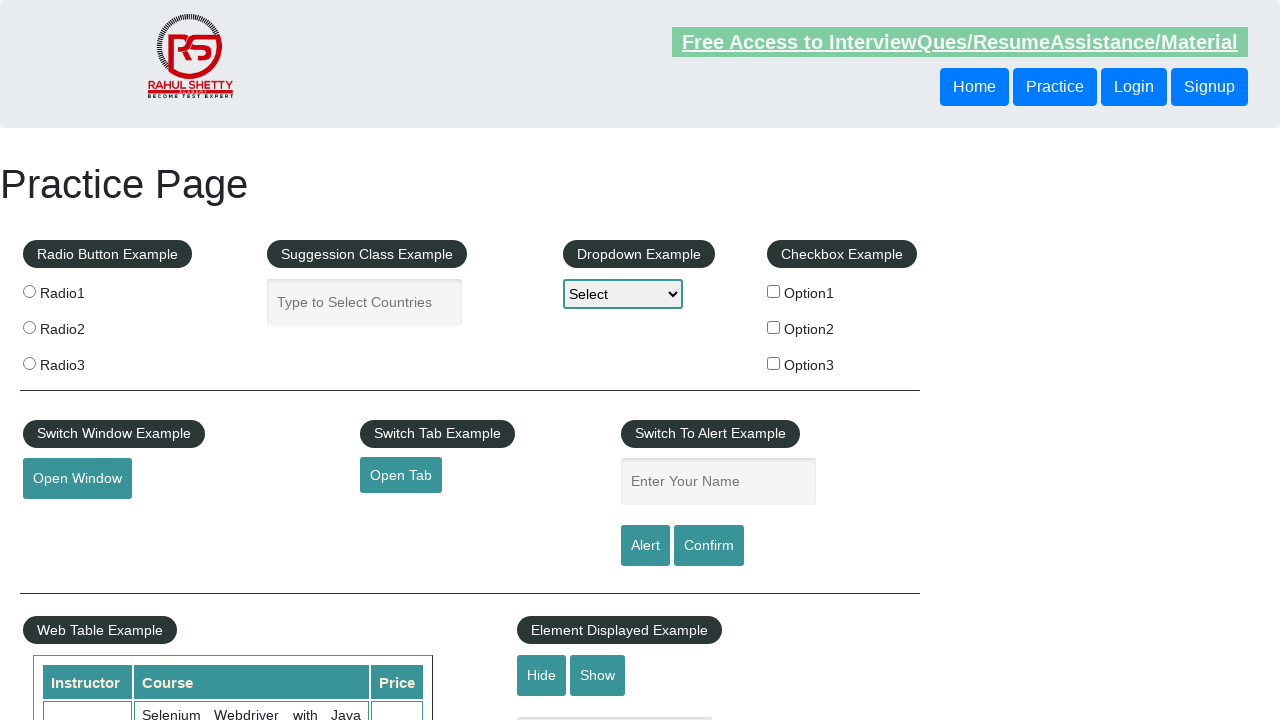

Navigated to AutomationPractice page
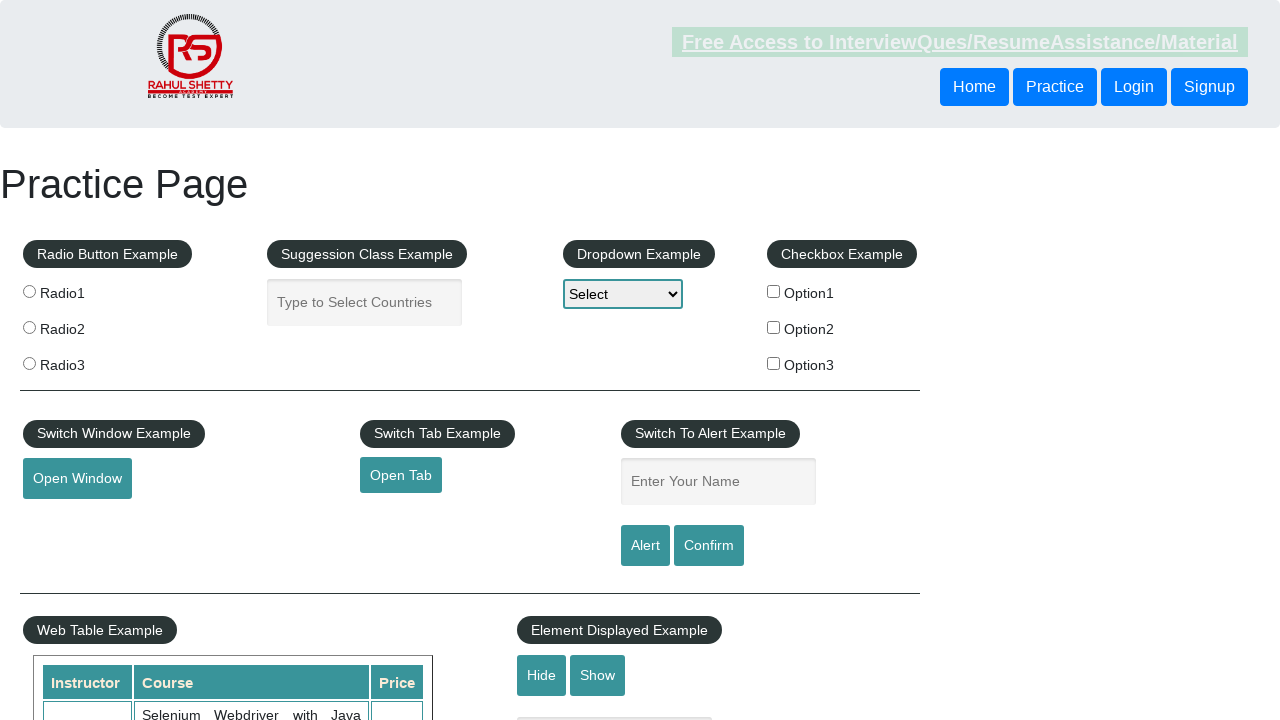

Selected default 'Select' option from dropdown on #dropdown-class-example
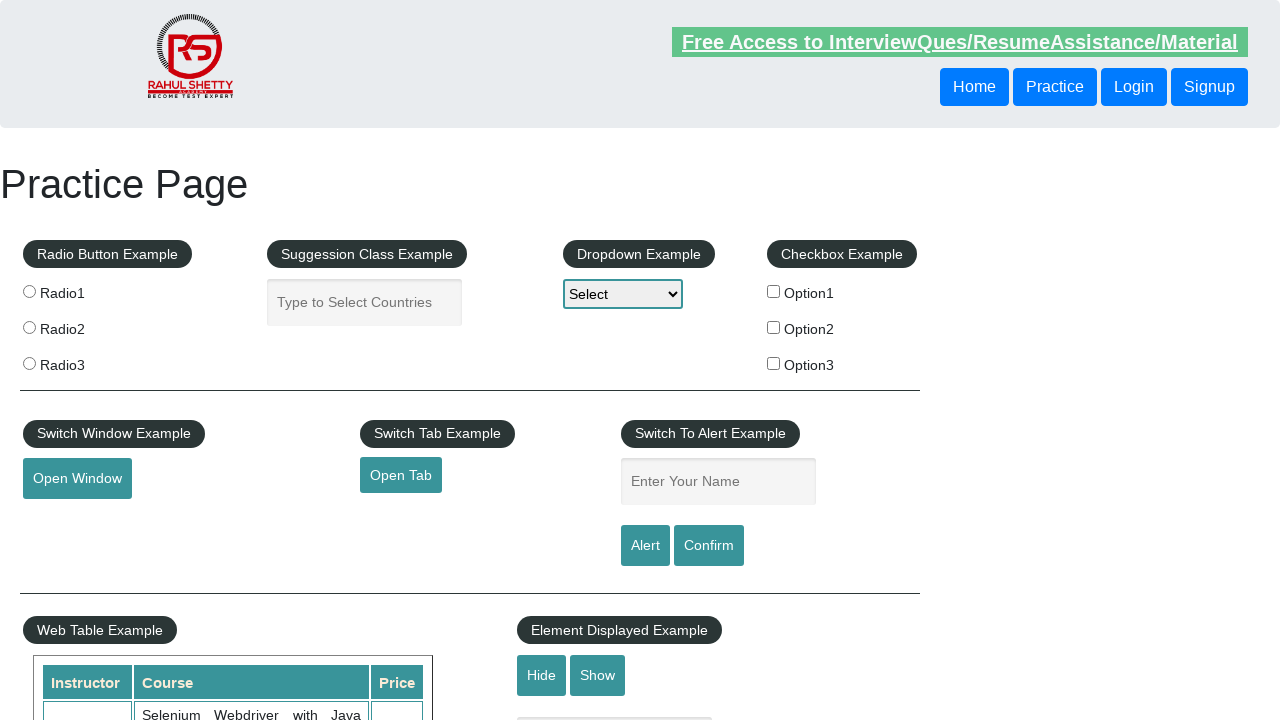

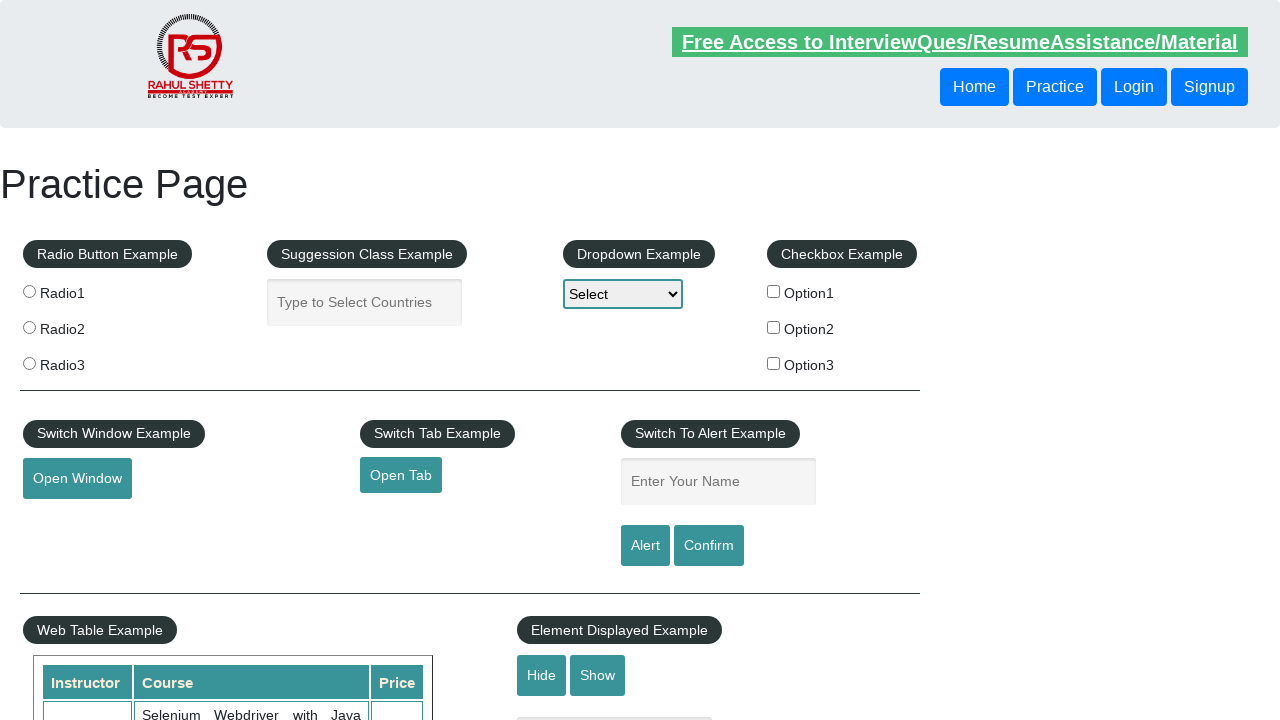